Tests horizontal slider using keyboard navigation with arrow keys to reach value "5"

Starting URL: https://the-internet.herokuapp.com/horizontal_slider

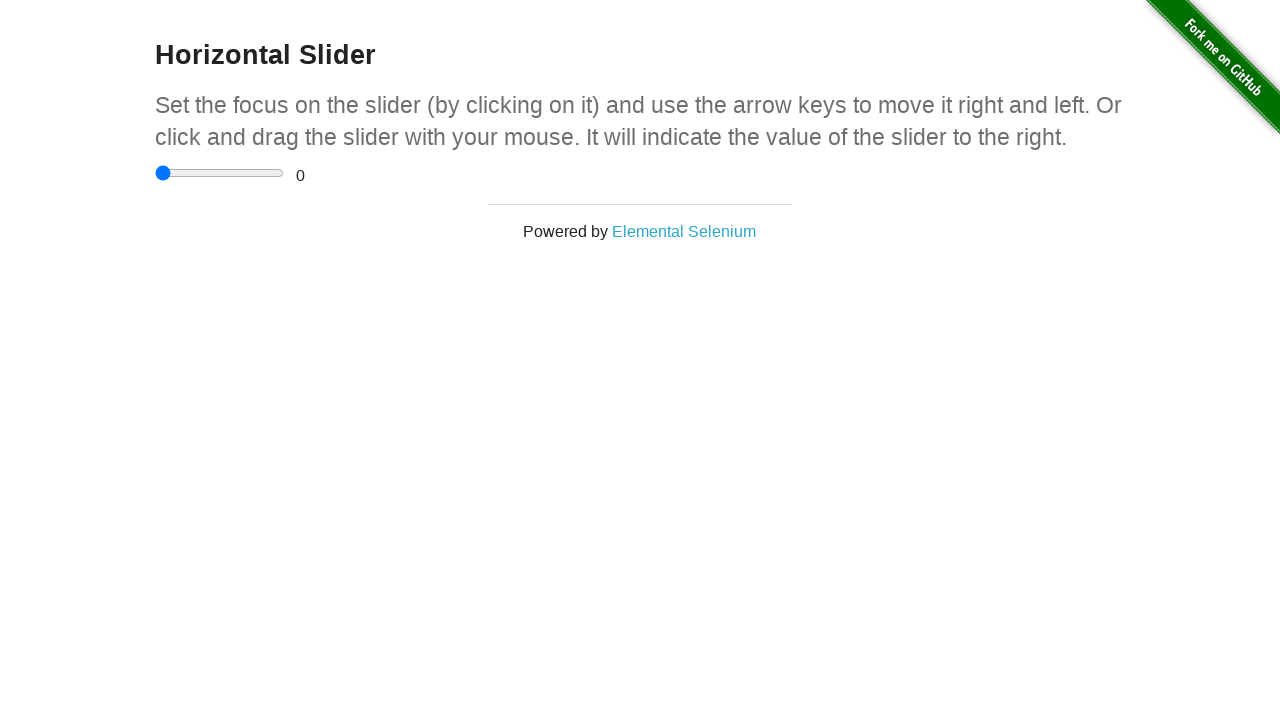

Located horizontal slider element
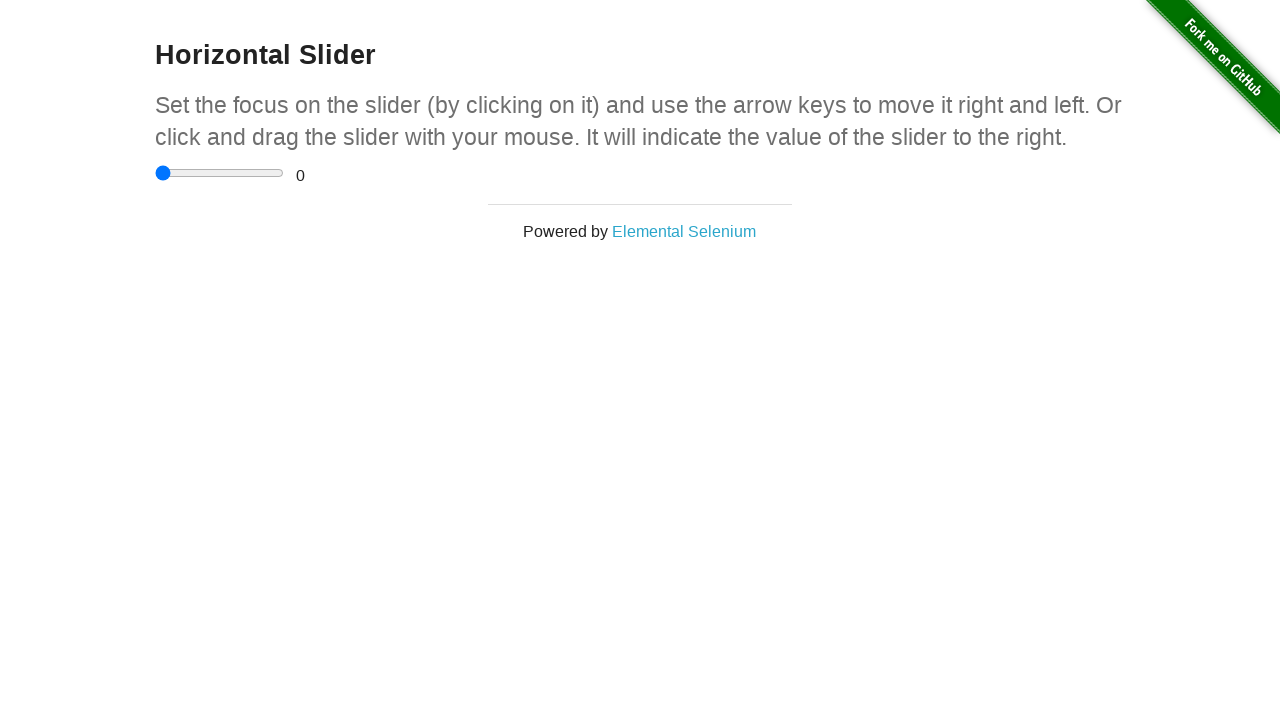

Located range value display element
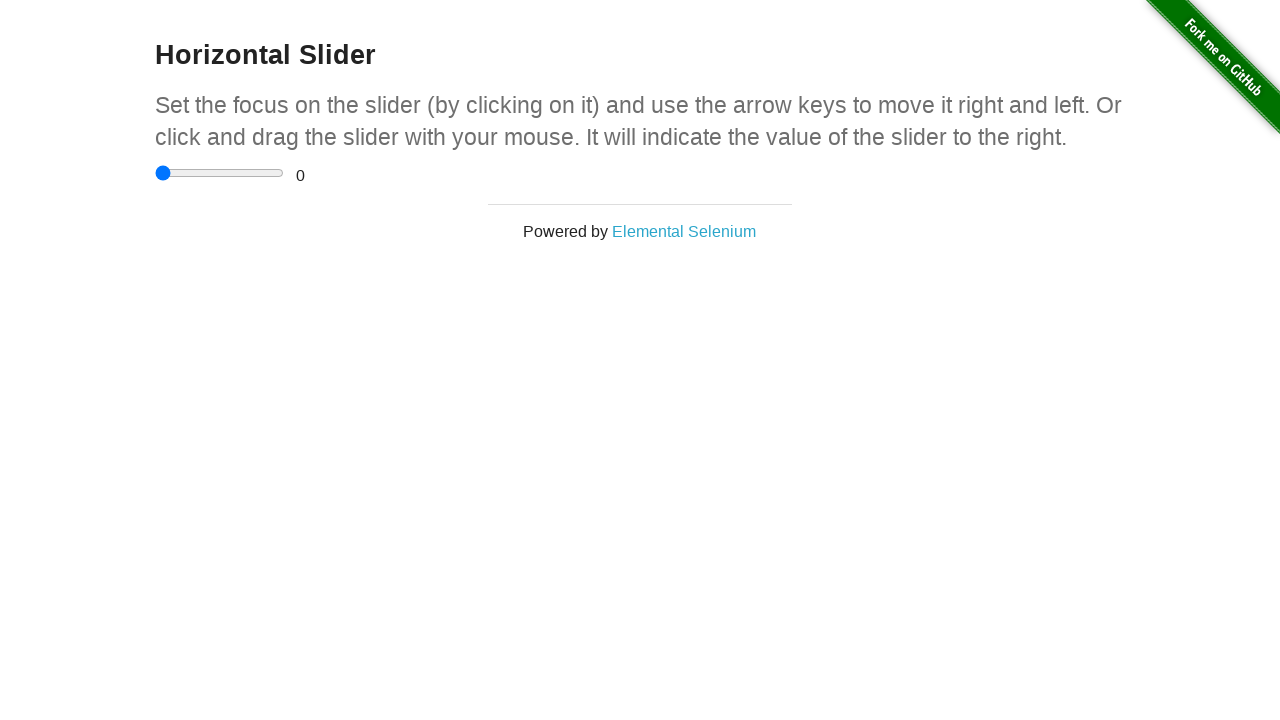

Clicked on horizontal slider to focus it at (220, 173) on xpath=//input[@type='range']
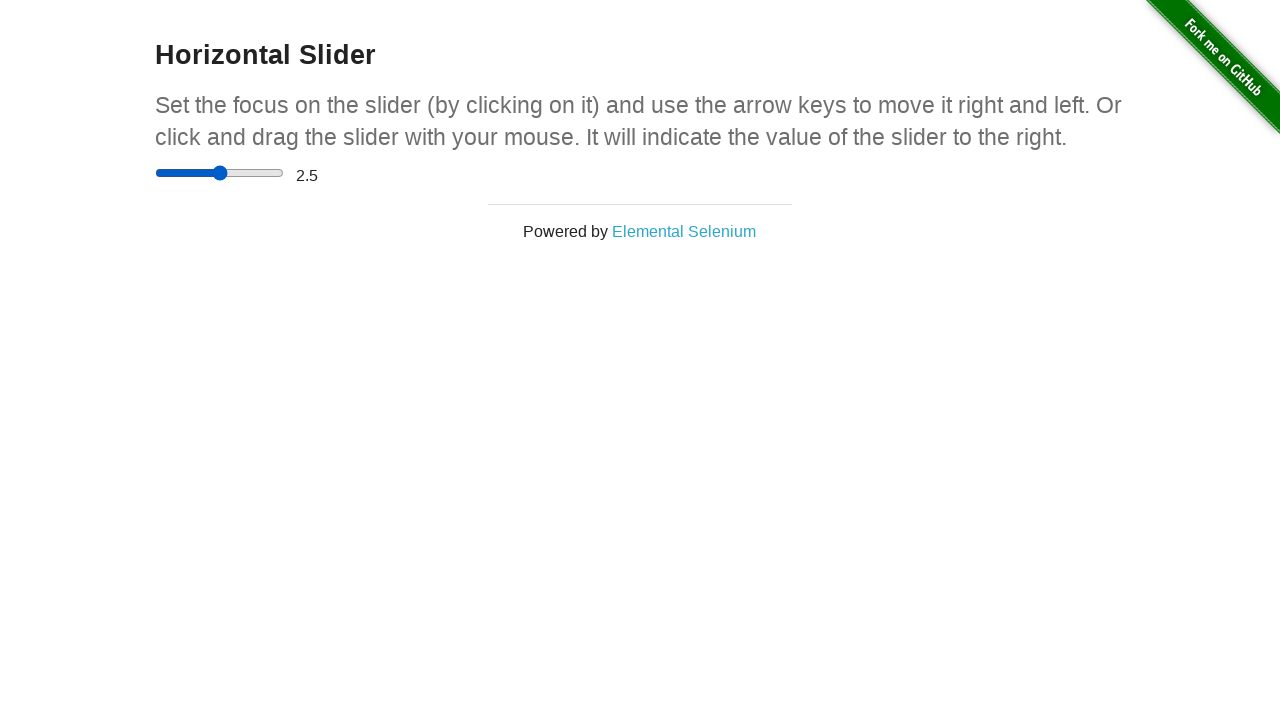

Pressed Home key to move slider to minimum value
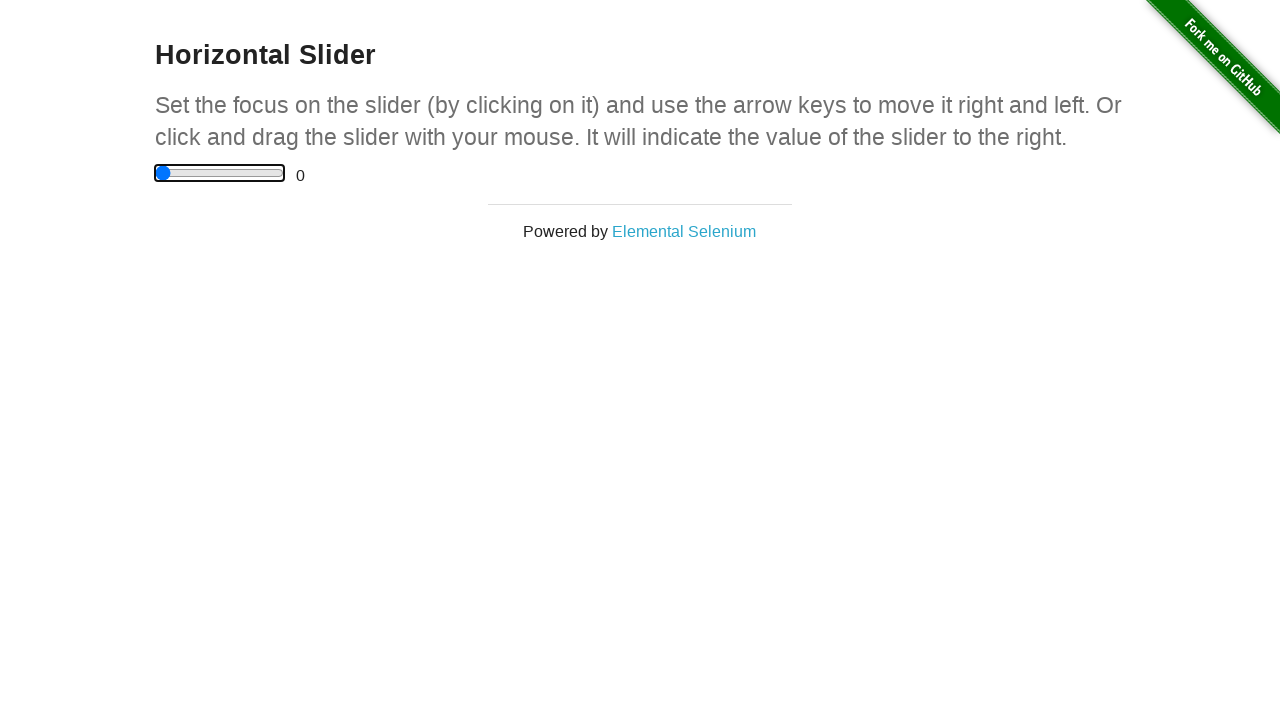

Pressed ArrowRight key; current range value: 0.5
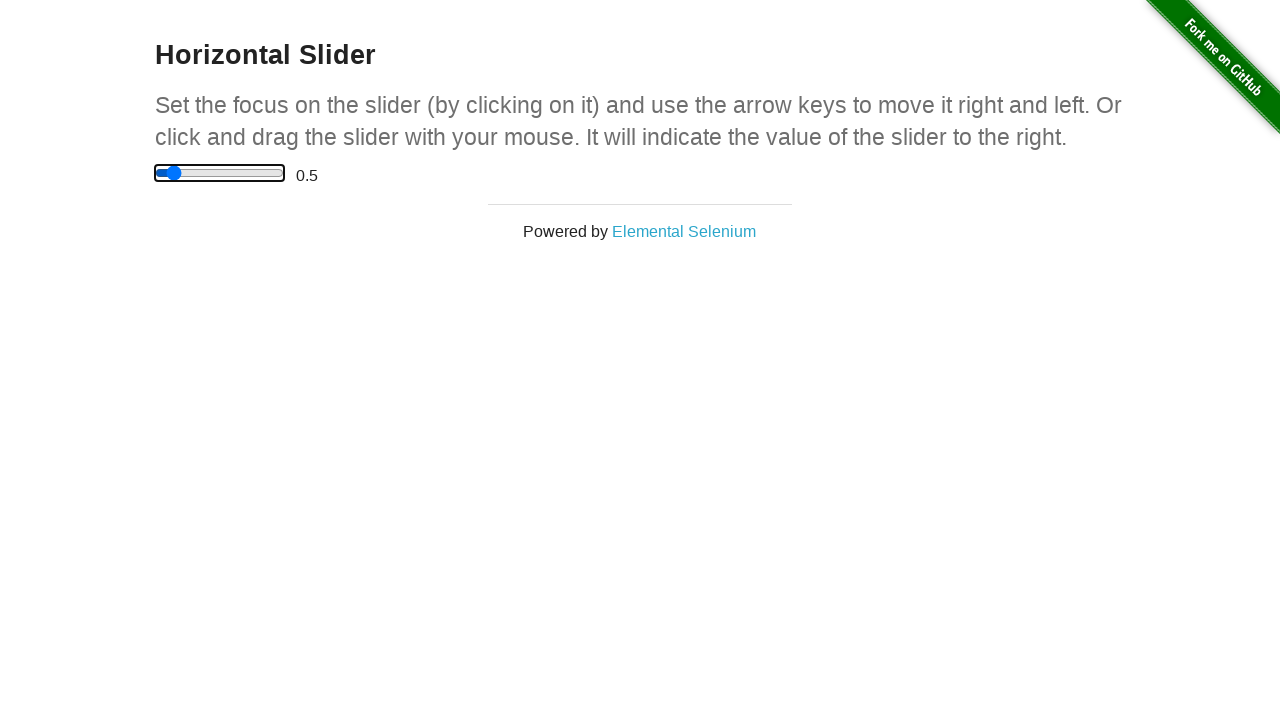

Pressed ArrowRight key; current range value: 1
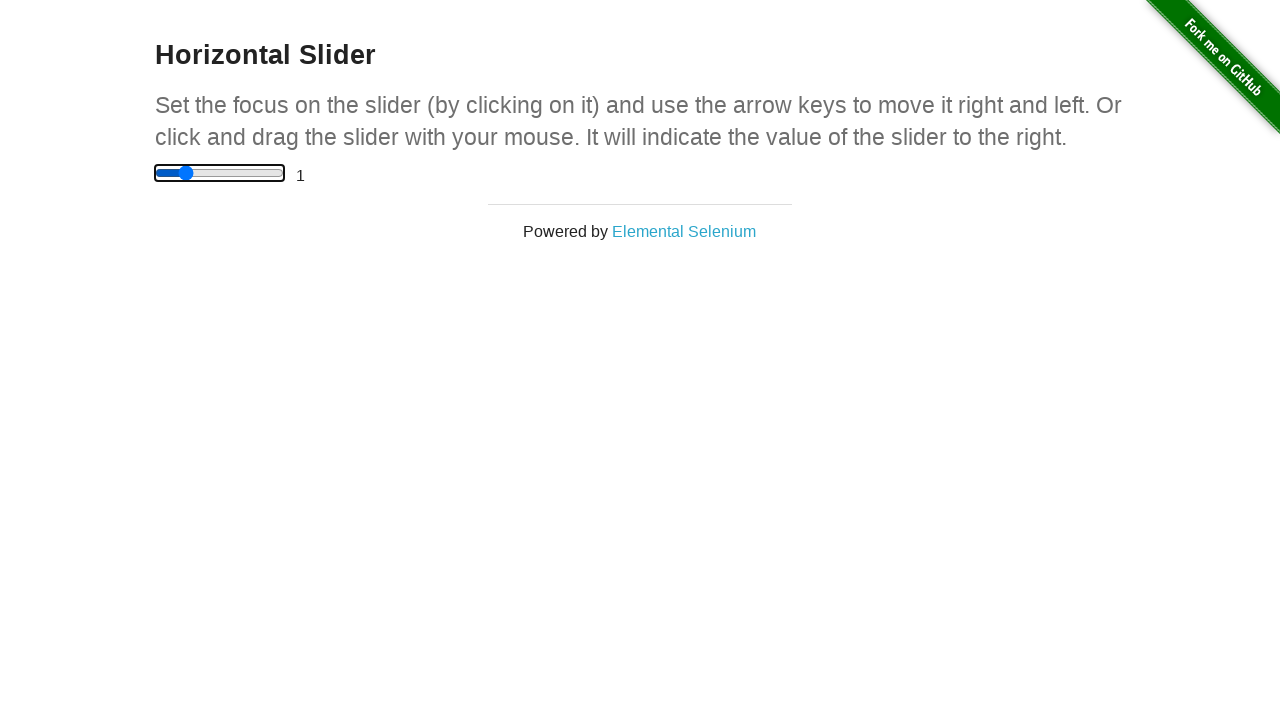

Pressed ArrowRight key; current range value: 1.5
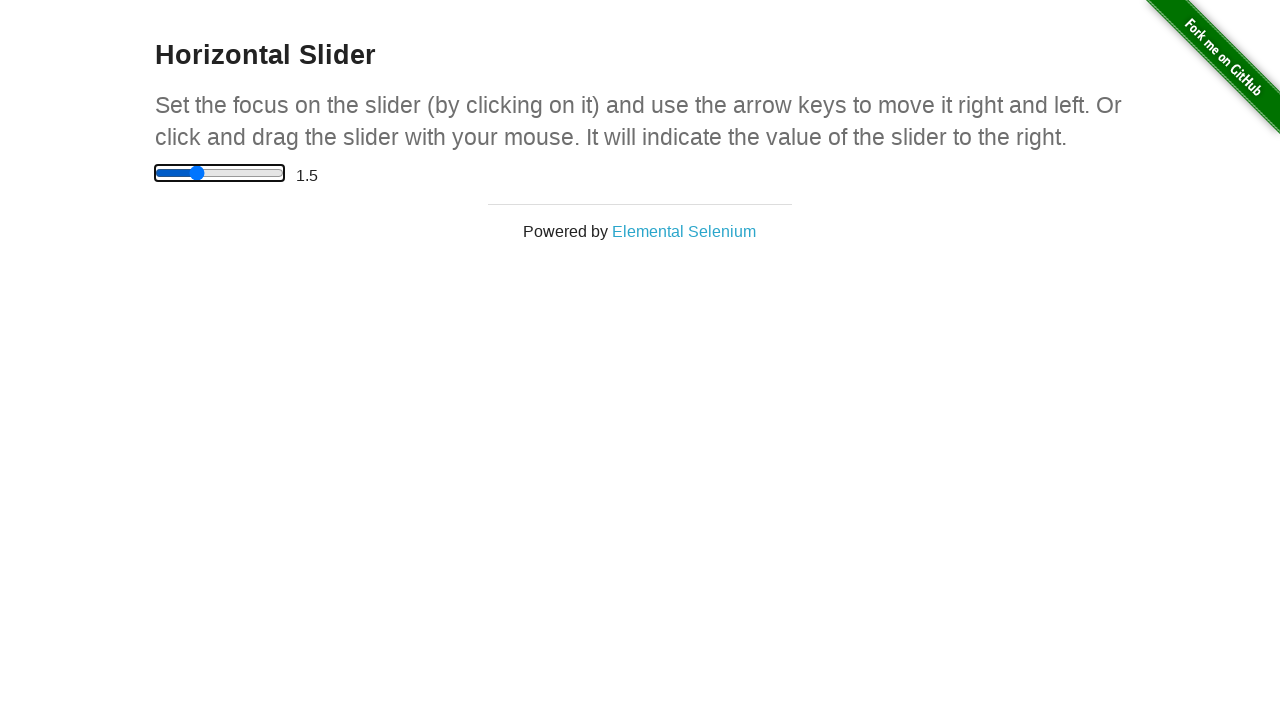

Pressed ArrowRight key; current range value: 2
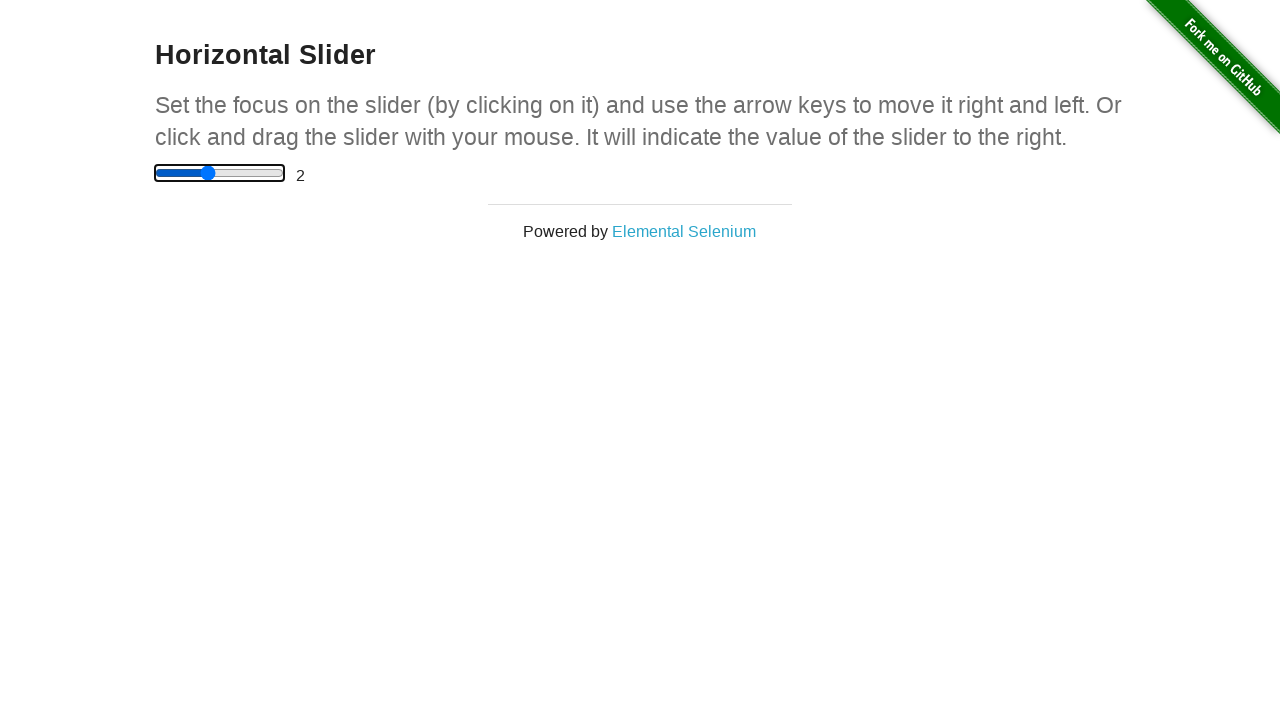

Pressed ArrowRight key; current range value: 2.5
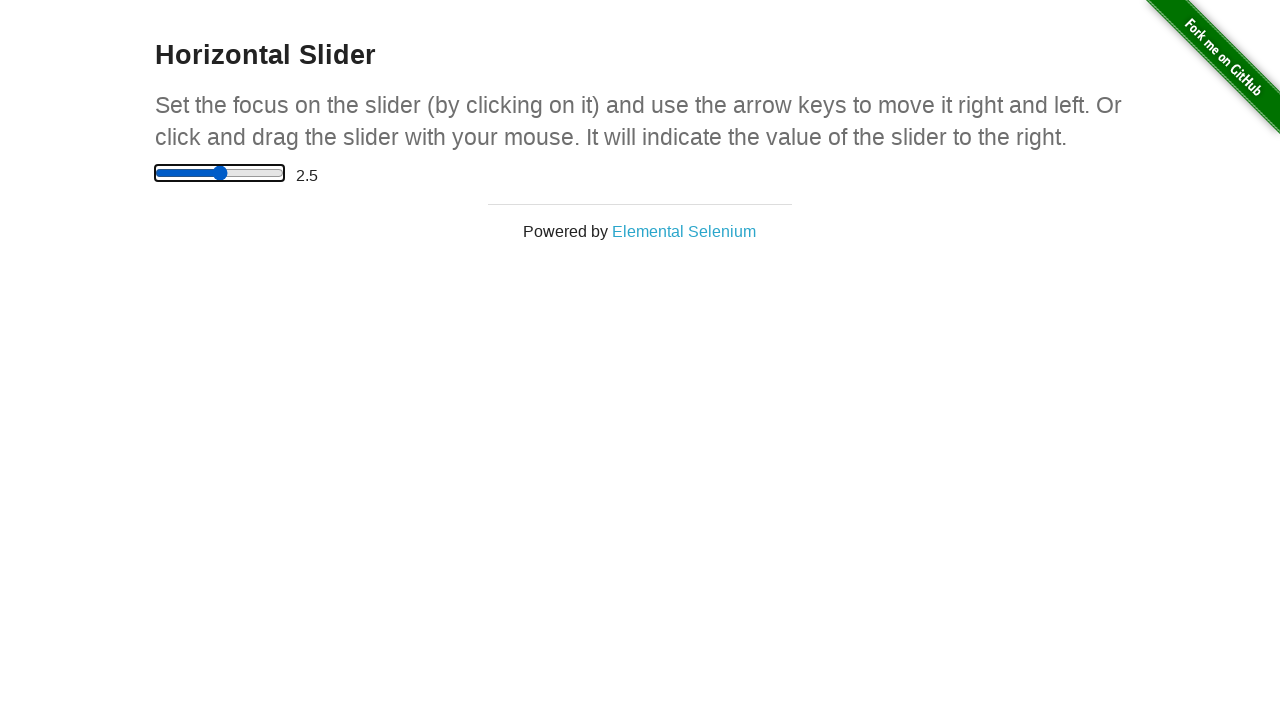

Pressed ArrowRight key; current range value: 3
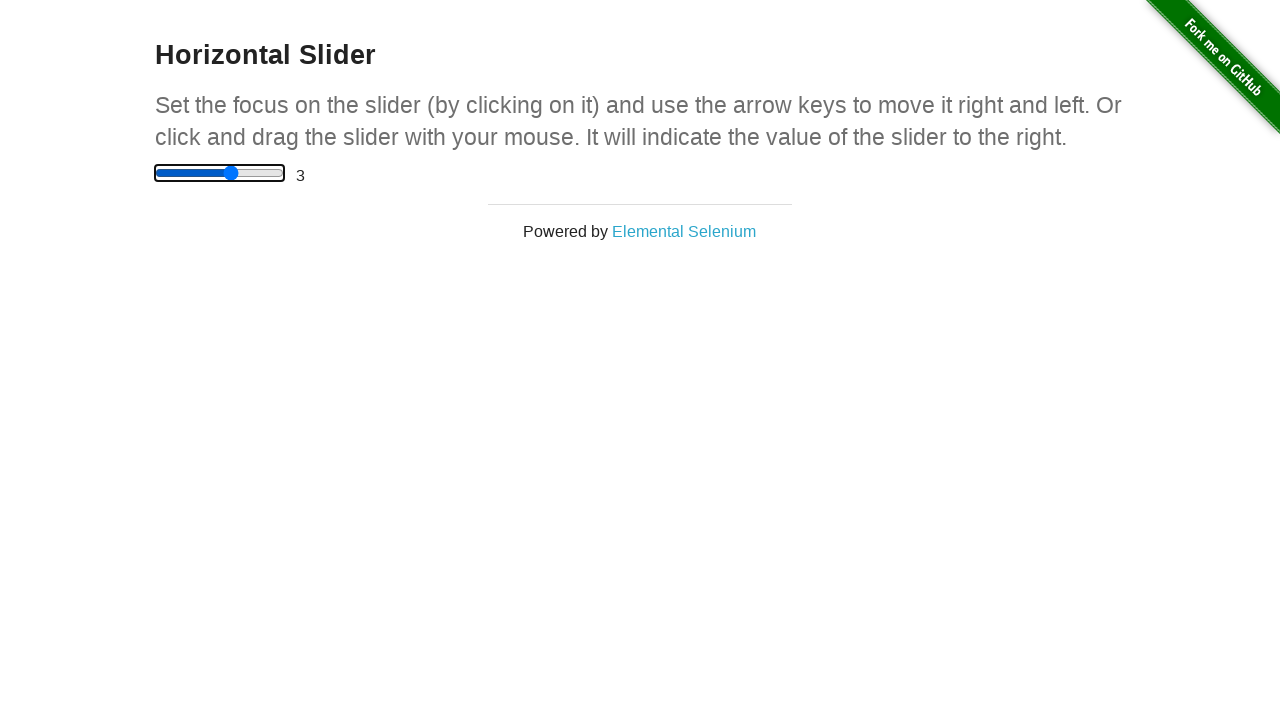

Pressed ArrowRight key; current range value: 3.5
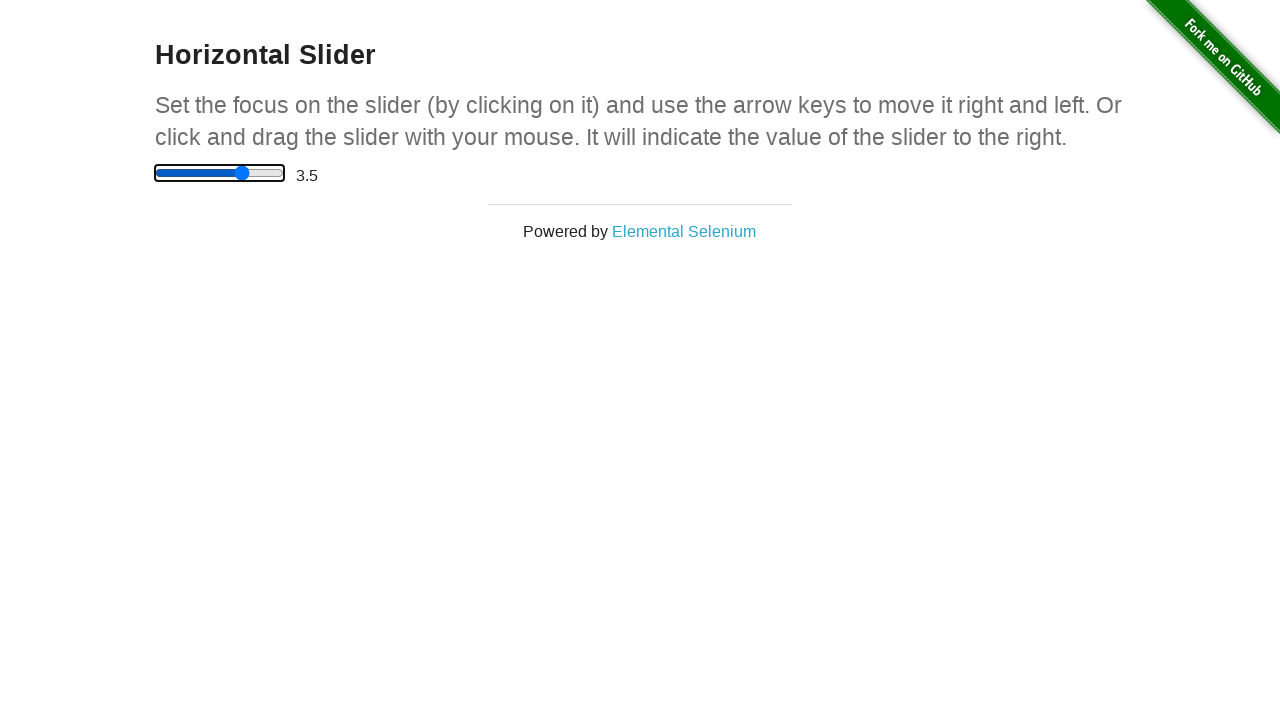

Pressed ArrowRight key; current range value: 4
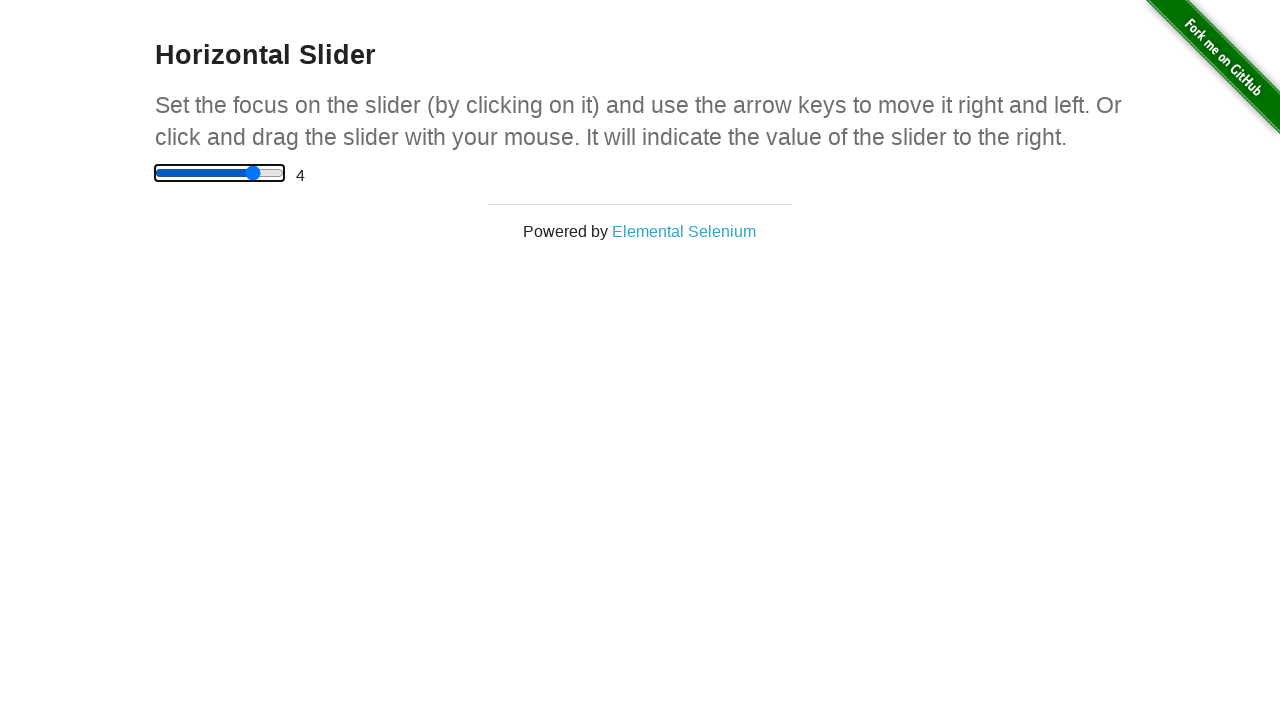

Pressed ArrowRight key; current range value: 4.5
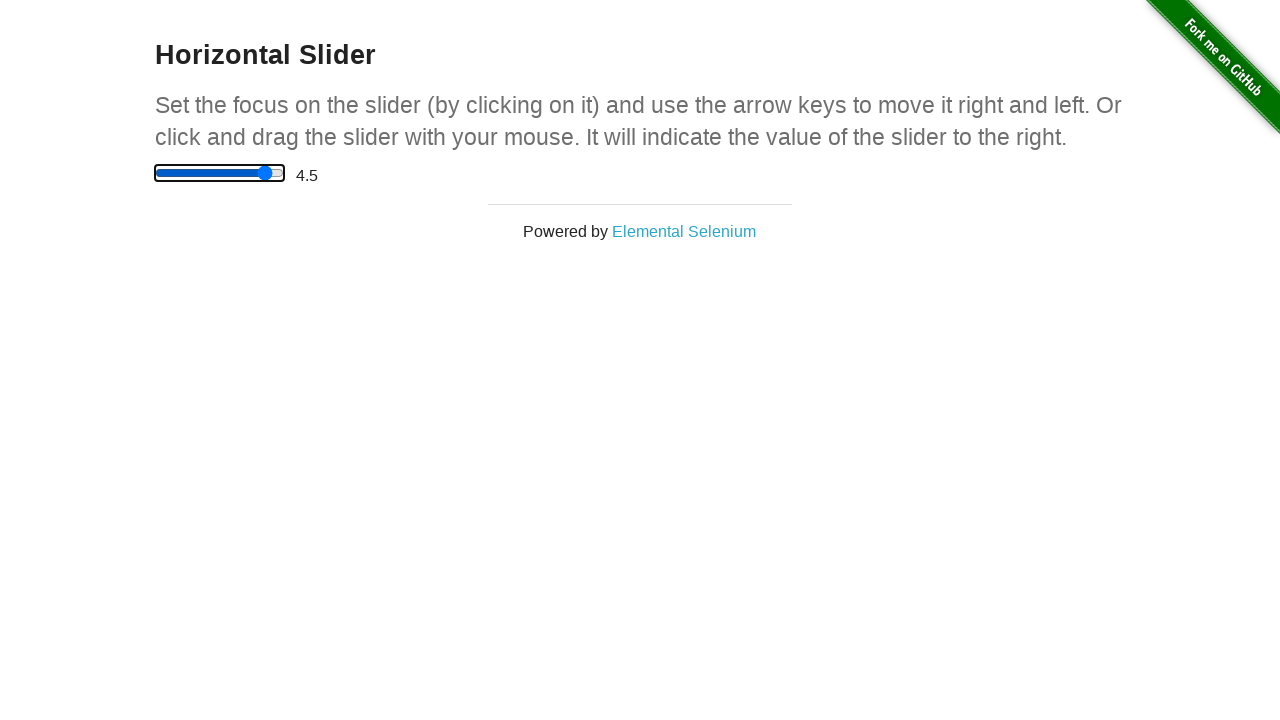

Pressed ArrowRight key; current range value: 5
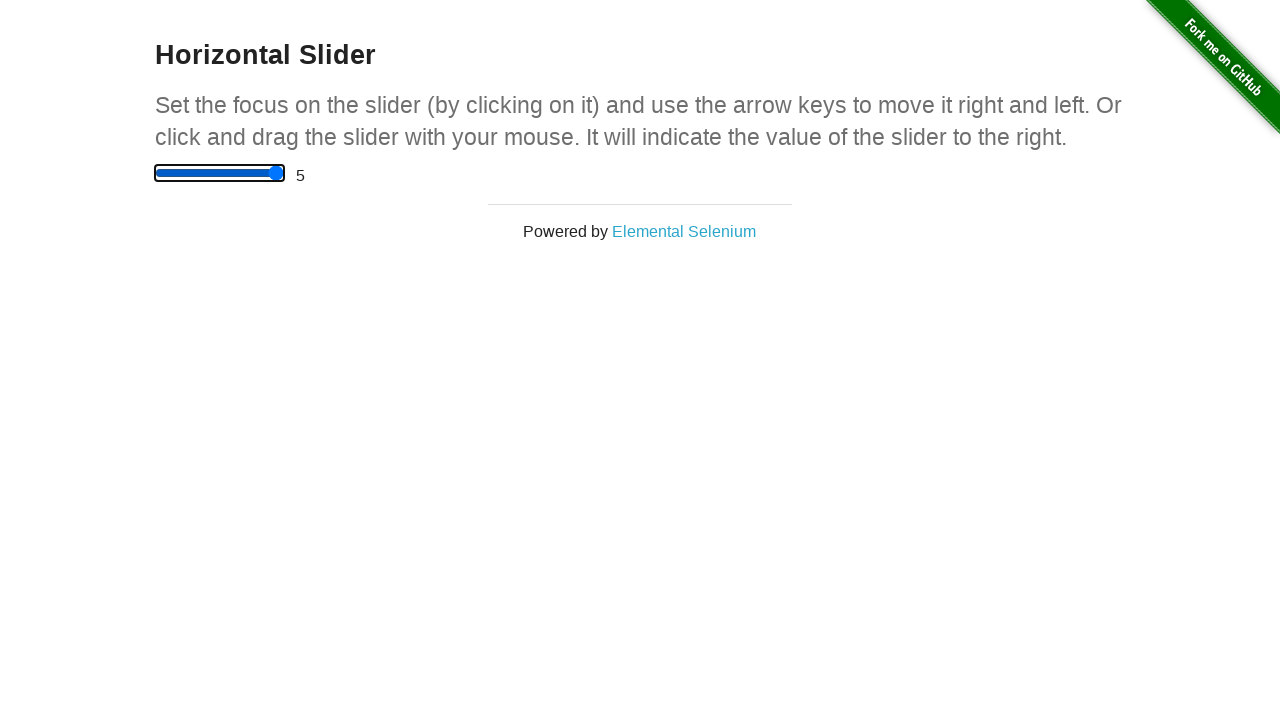

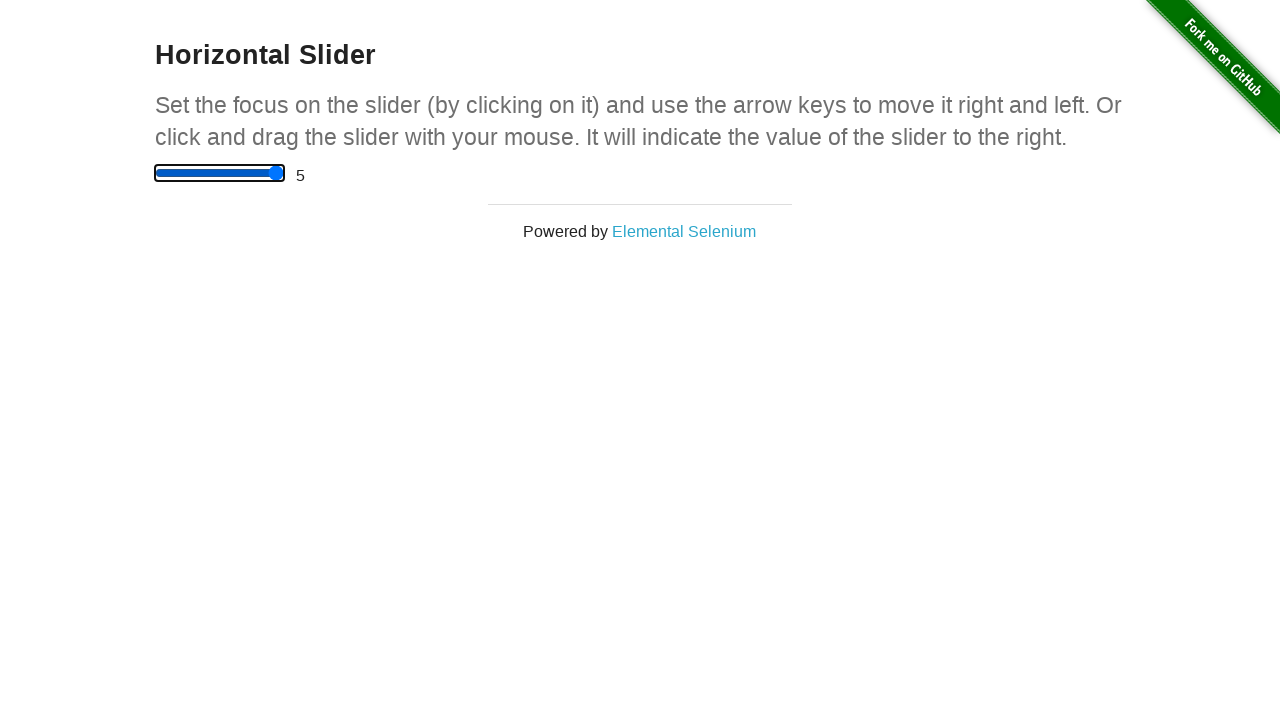